Tests geolocation functionality by setting a mock location (Paris coordinates) and clicking the button to retrieve and display the current position.

Starting URL: https://the-internet.herokuapp.com/geolocation

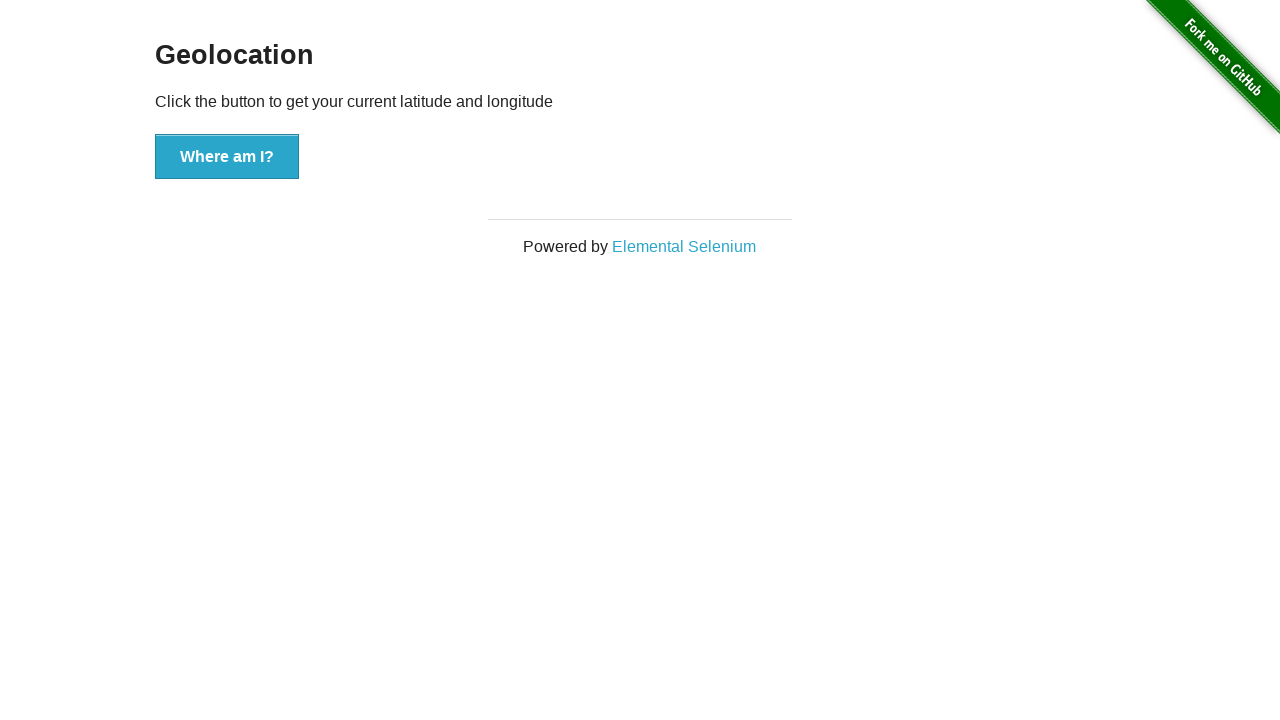

Granted geolocation permission
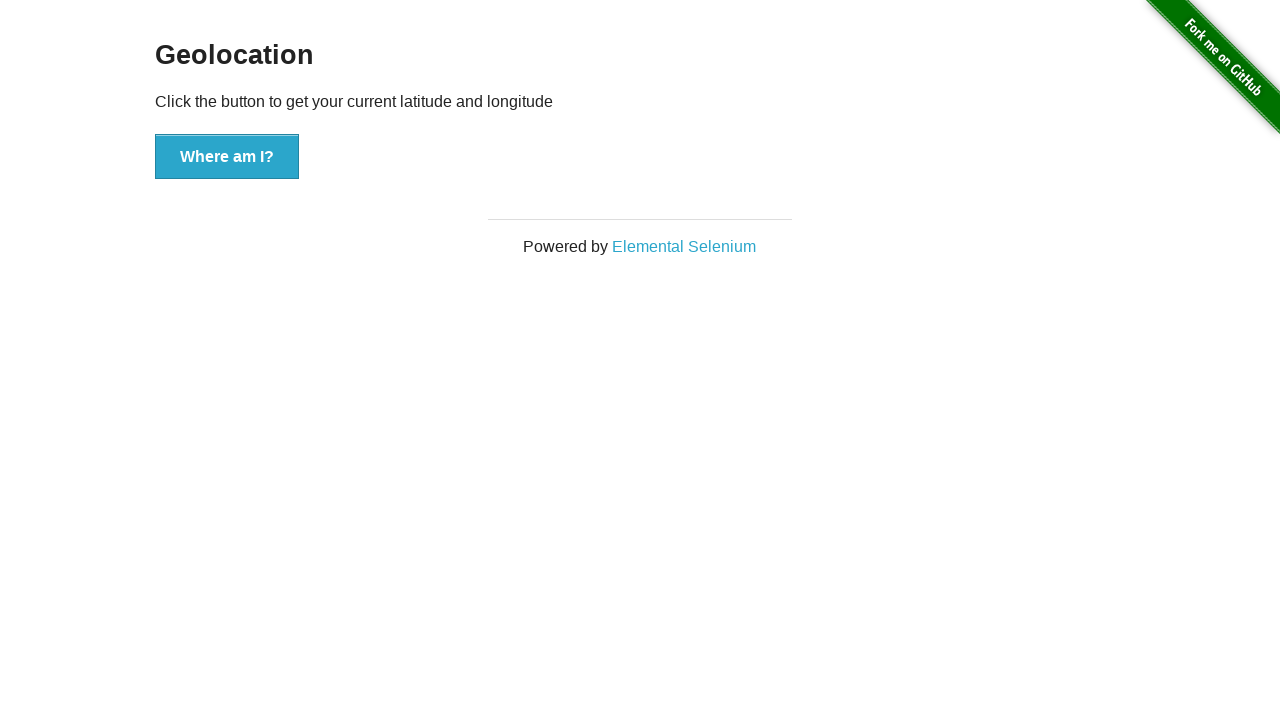

Set mock geolocation to Paris coordinates (48.8566, 2.3522)
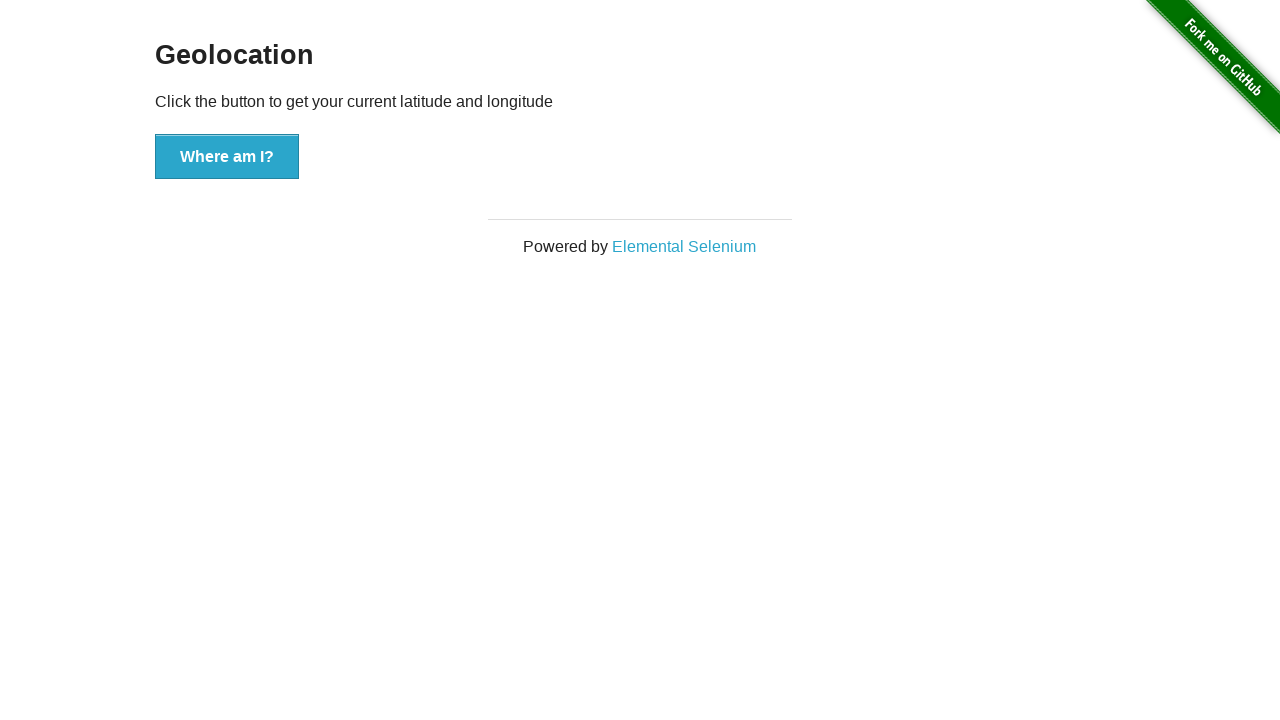

Clicked button to retrieve current position at (227, 157) on button
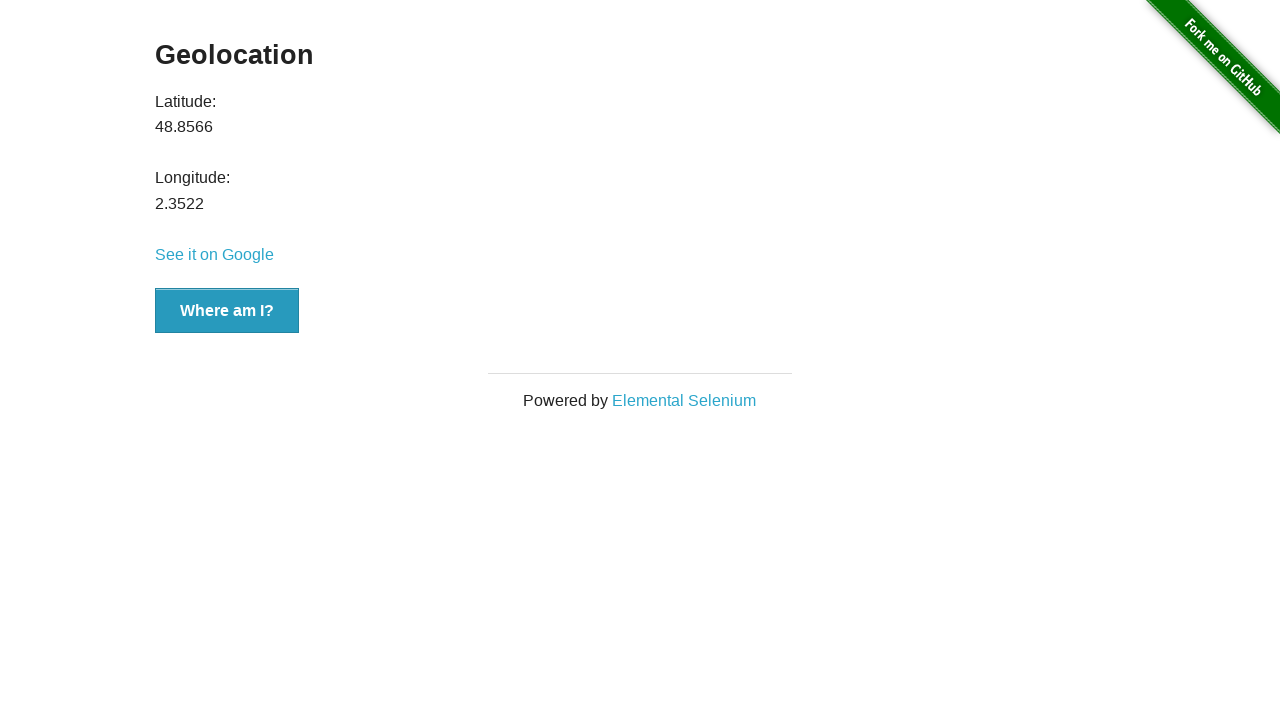

Waited for latitude value to be displayed
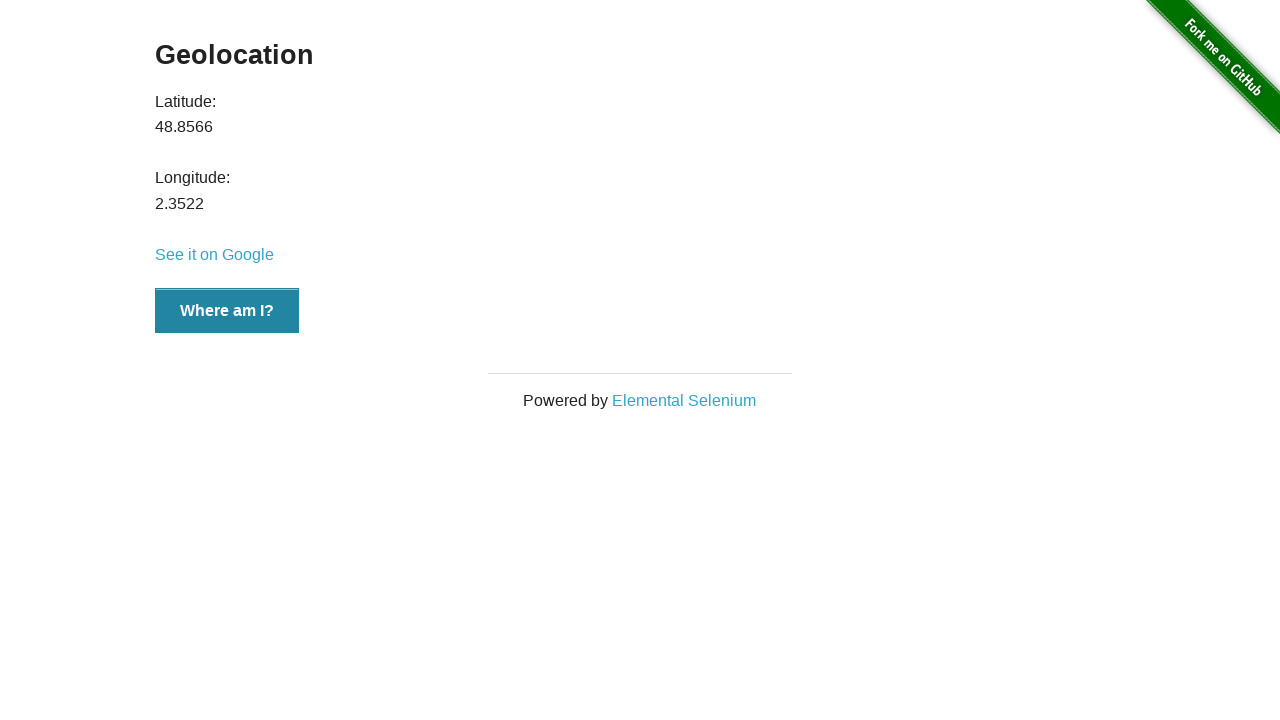

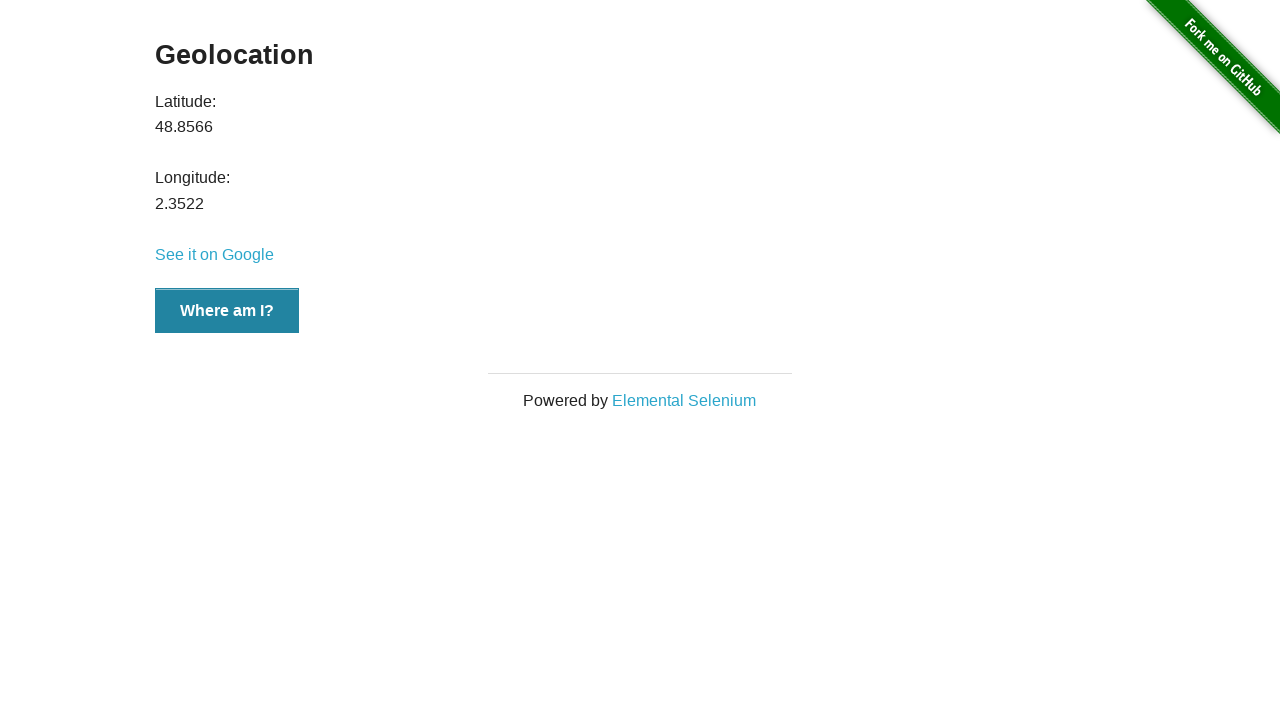